Tests a registration form by navigating to a demo page, clicking on a register page link, filling in username and email fields, submitting the form, and verifying the submitted data appears in a results table.

Starting URL: https://material.playwrightvn.com/

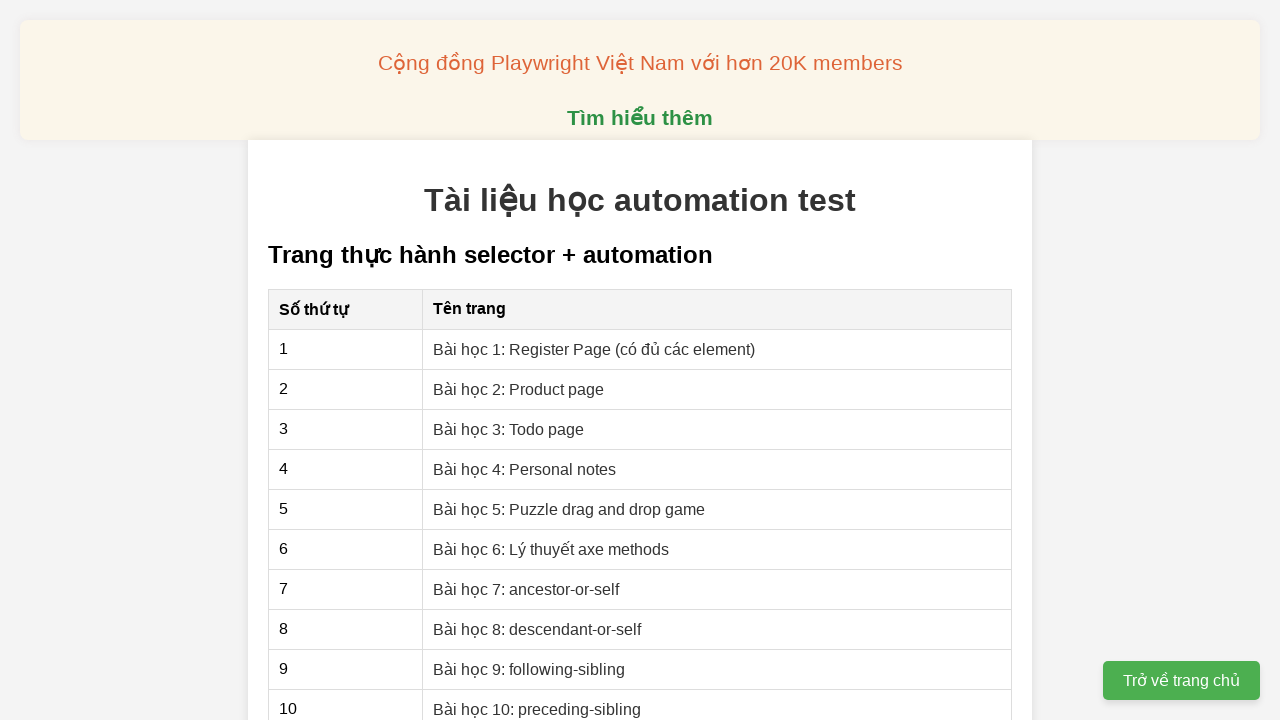

Clicked on 'Bài học 1: Register Page' link at (594, 349) on xpath=//a[@href="01-xpath-register-page.html"]
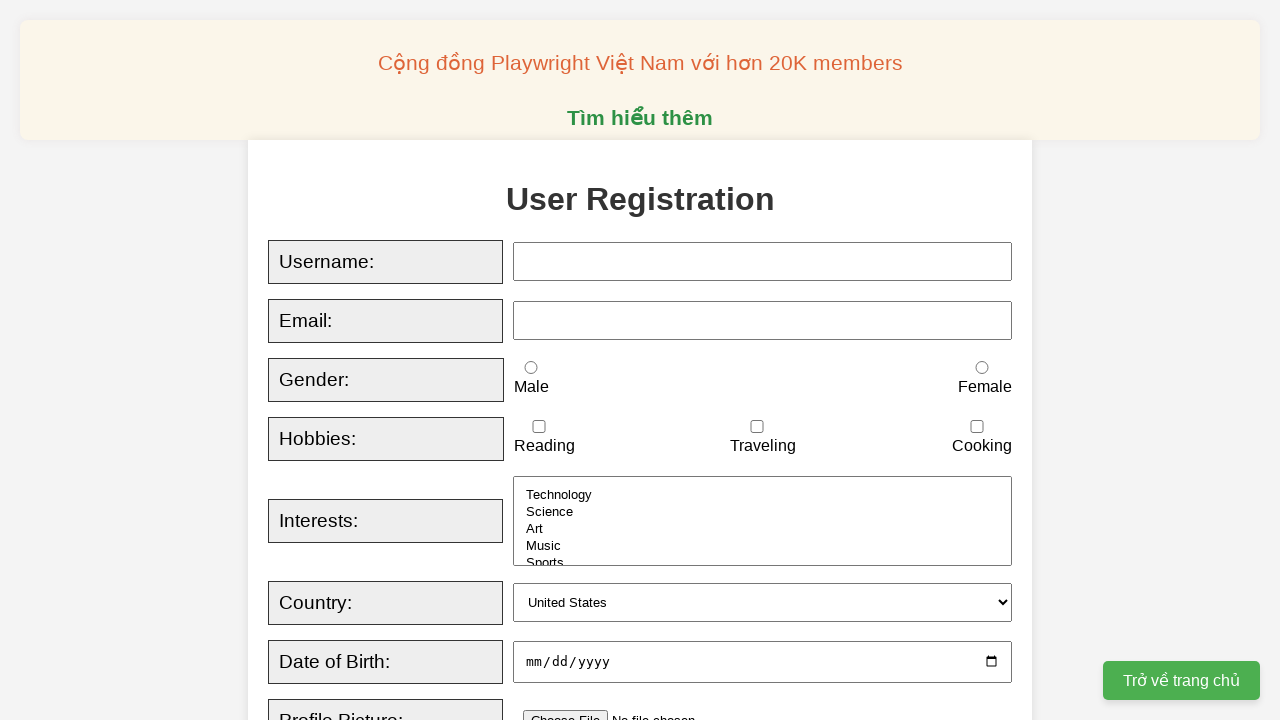

Filled username field with 'Duyên' on xpath=//input[@id="username"]
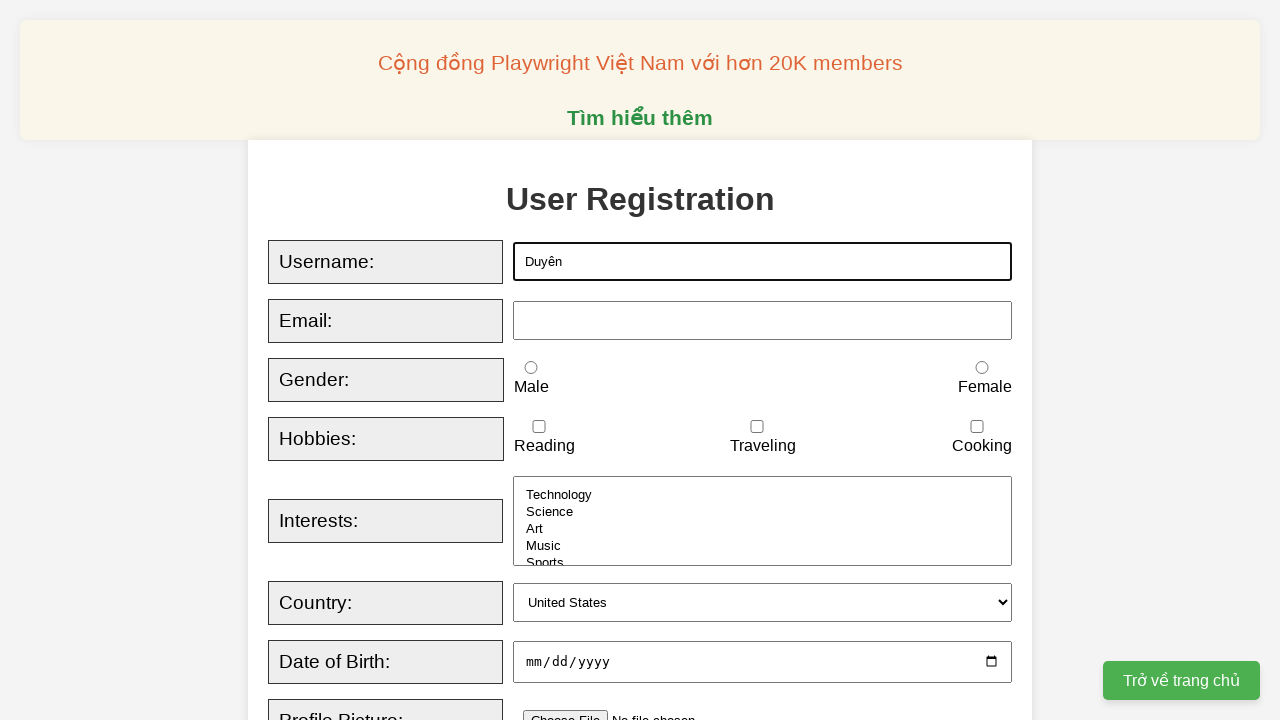

Filled email field with 'duyennt1224@gmail.com' on xpath=//input[@id="email"]
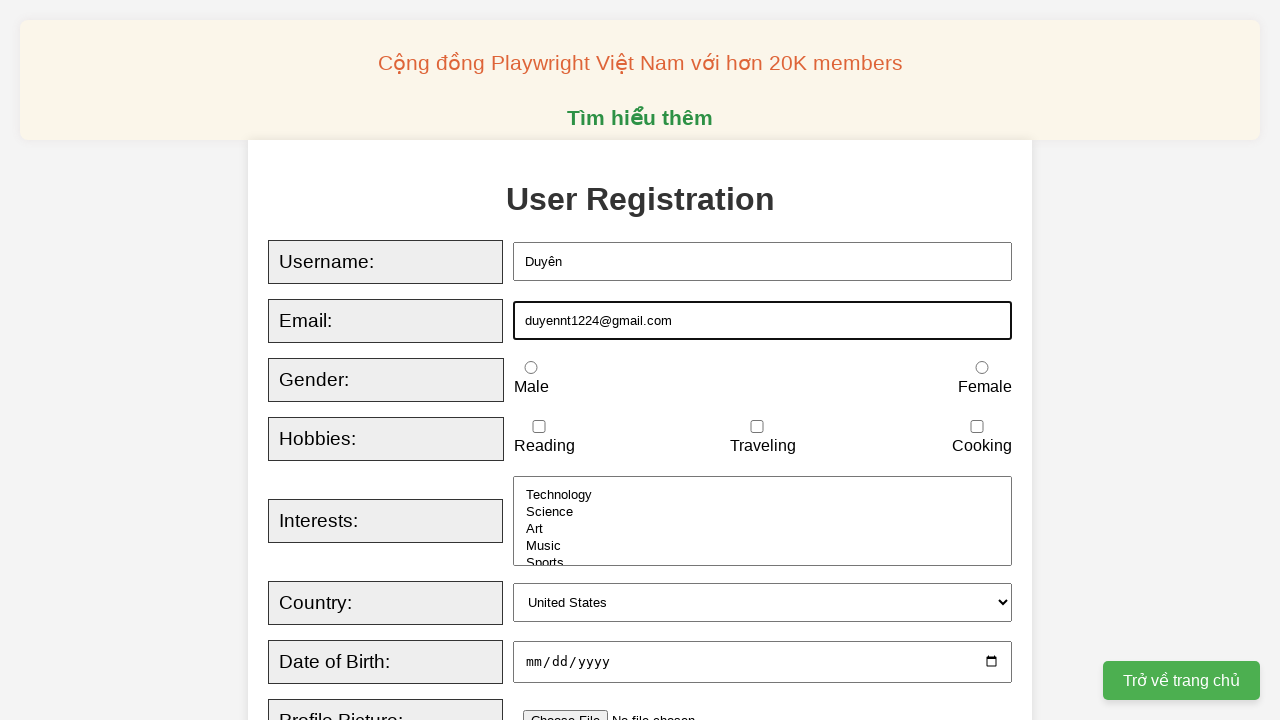

Clicked Register button to submit the form at (528, 360) on xpath=//button[@type="submit"]
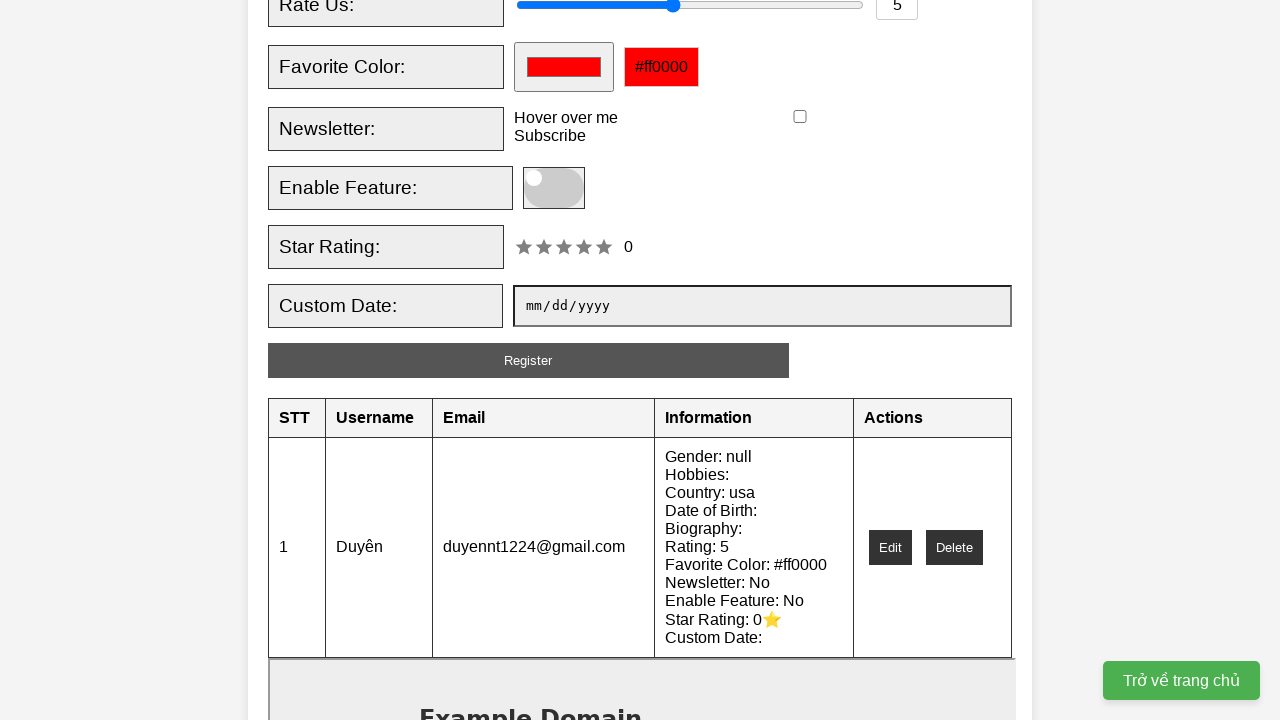

Verified username 'Duyên' appears in results table
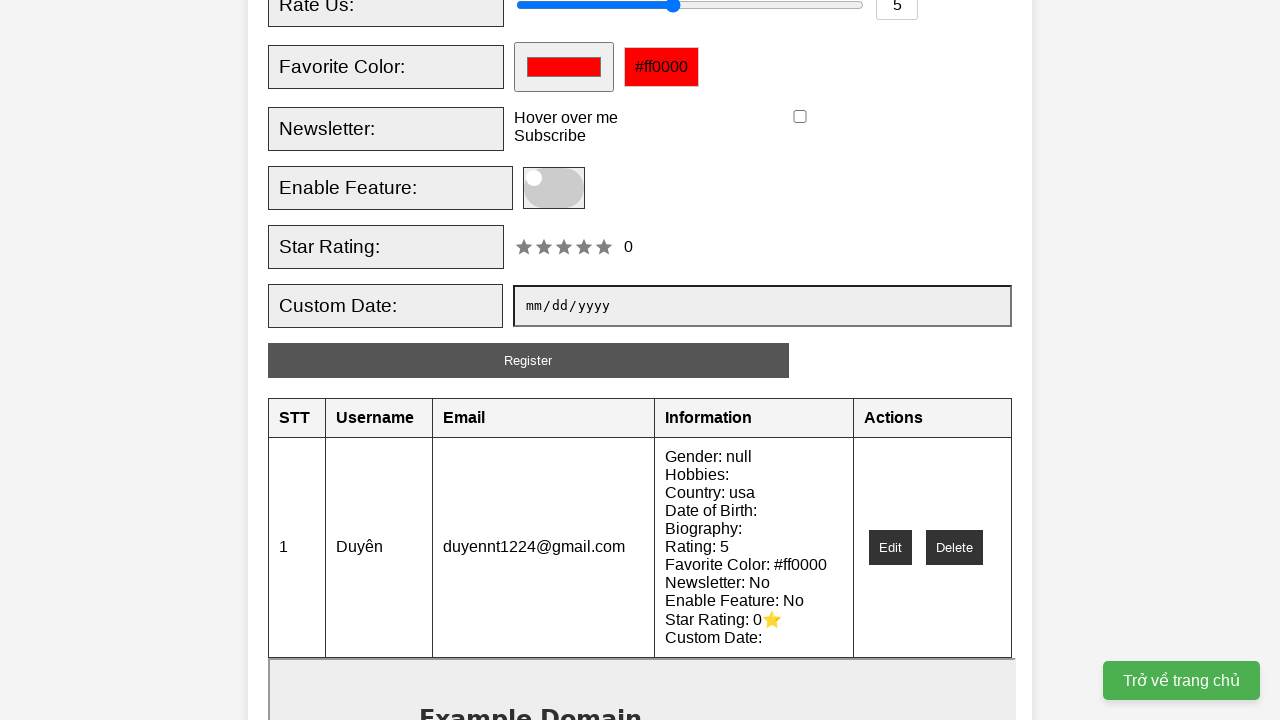

Verified email 'duyennt1224@gmail.com' appears in results table
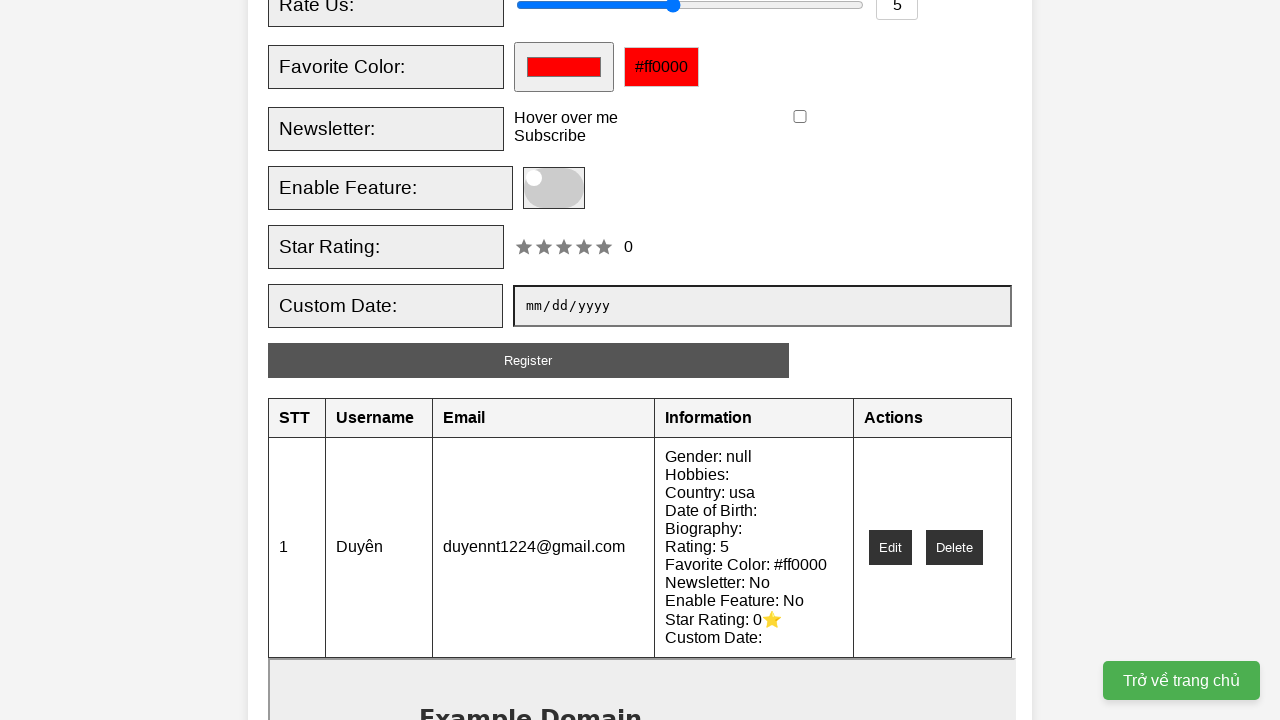

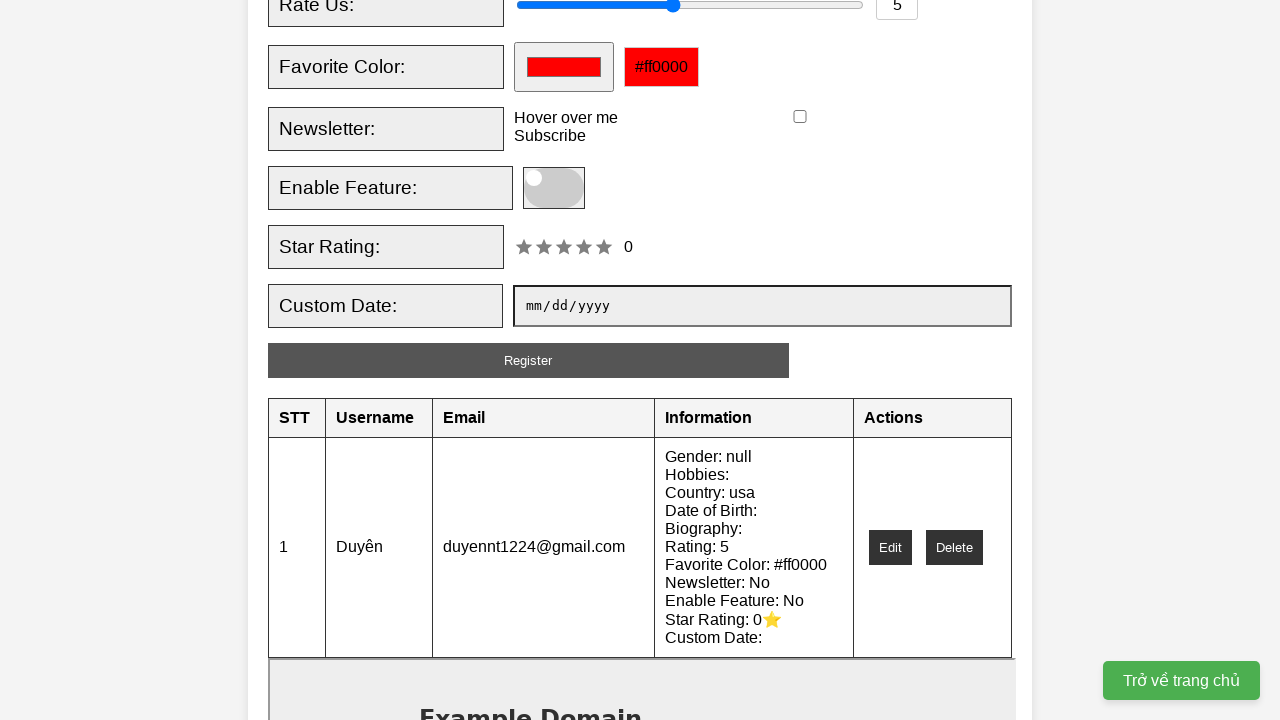